Simple navigation test that opens the testotomasyonu.com homepage and verifies it loads successfully

Starting URL: https://www.testotomasyonu.com

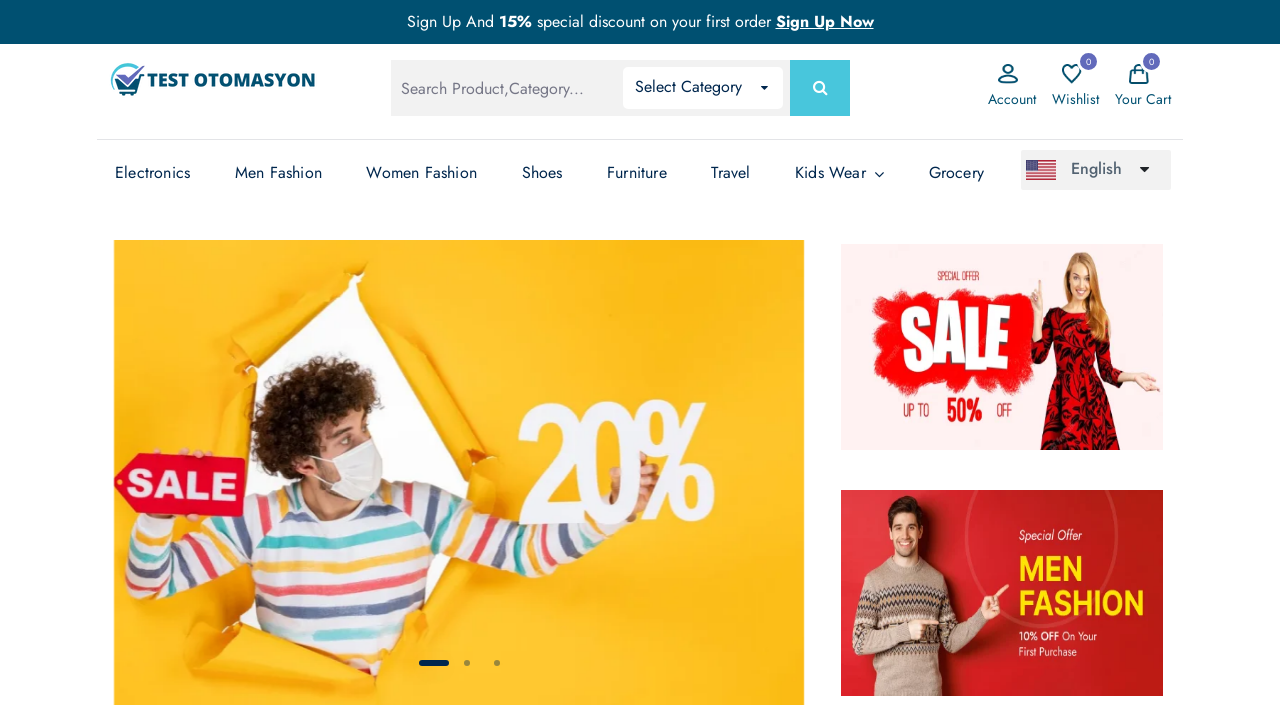

Waited for page DOM content to load
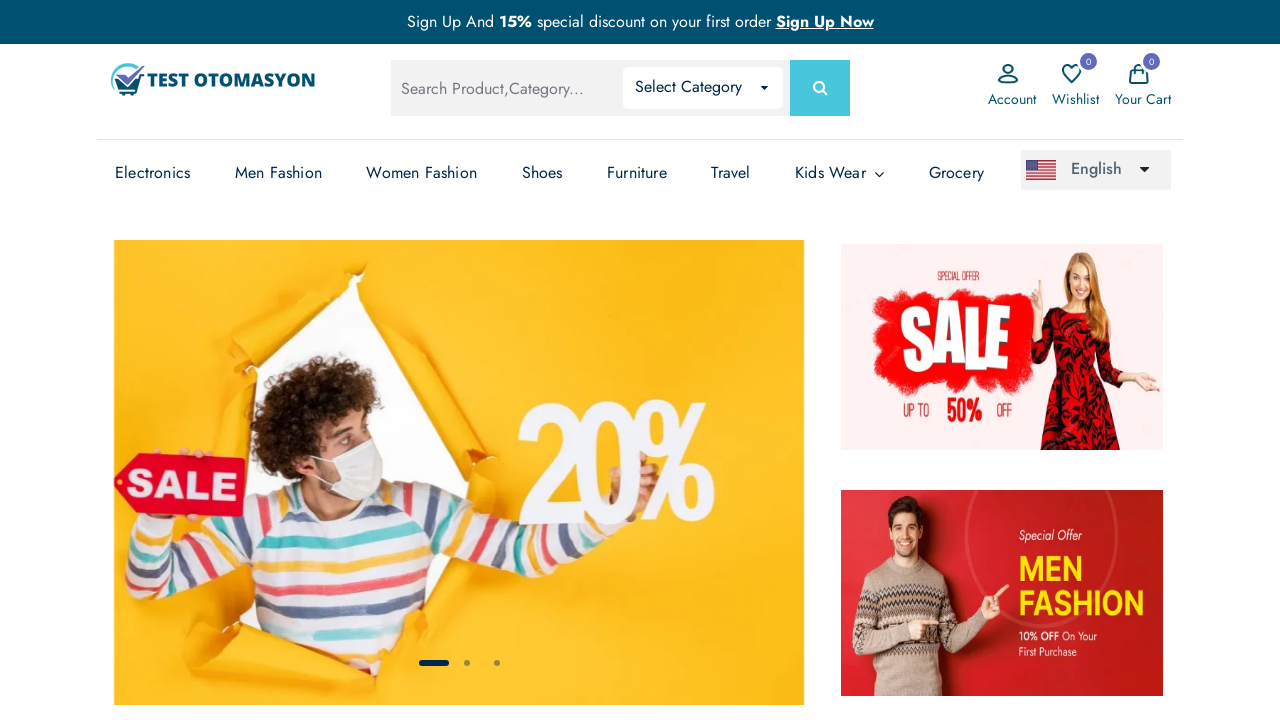

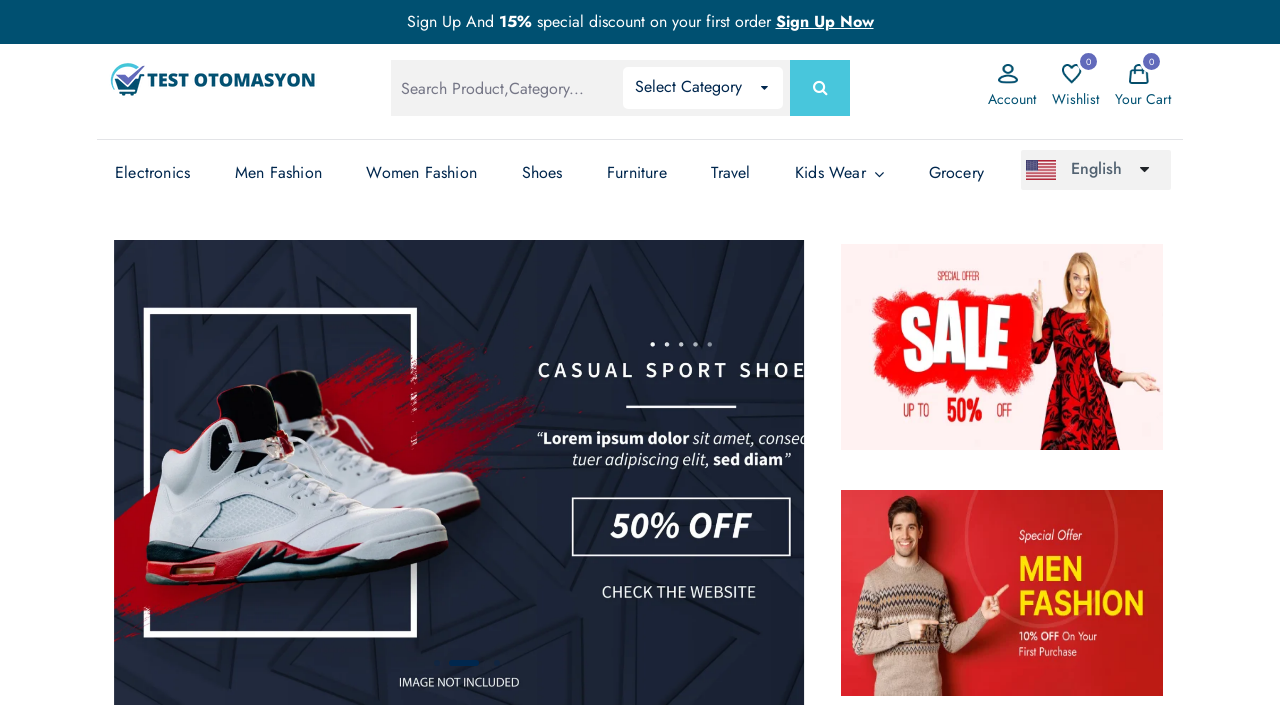